Tests selecting Option 1 from a dropdown menu and verifies the selection

Starting URL: https://the-internet.herokuapp.com/dropdown

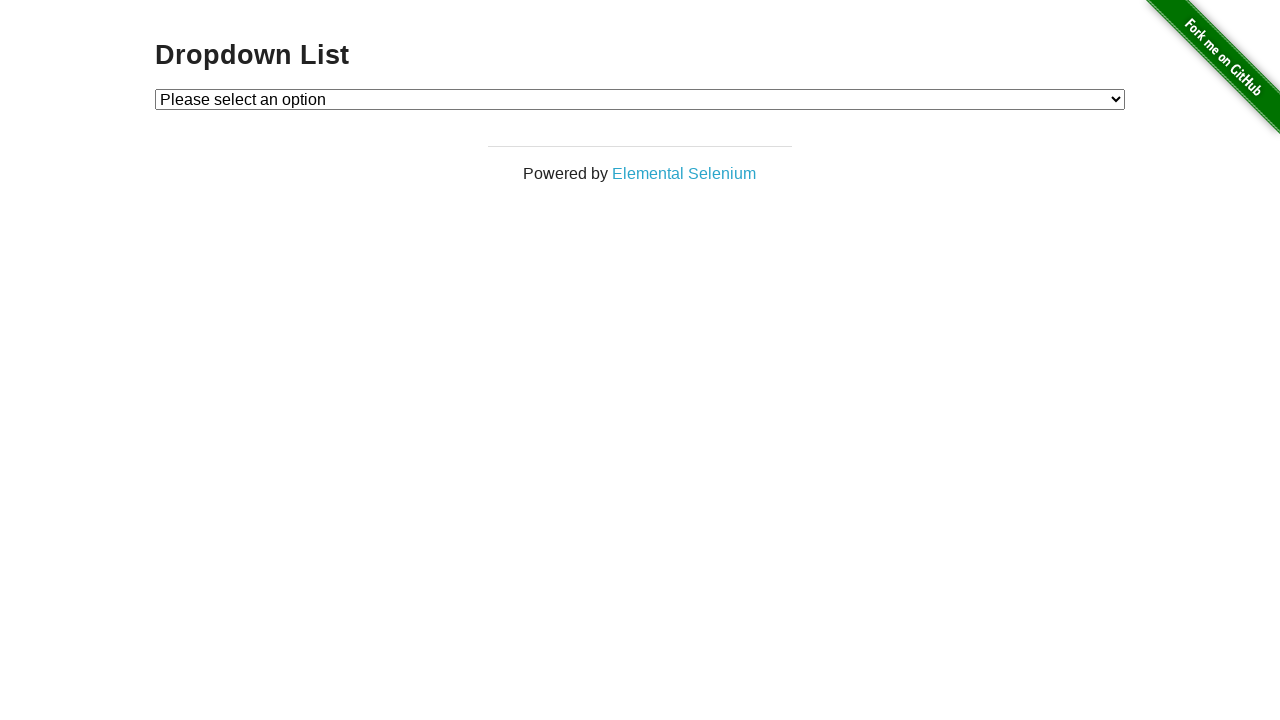

Navigated to dropdown page
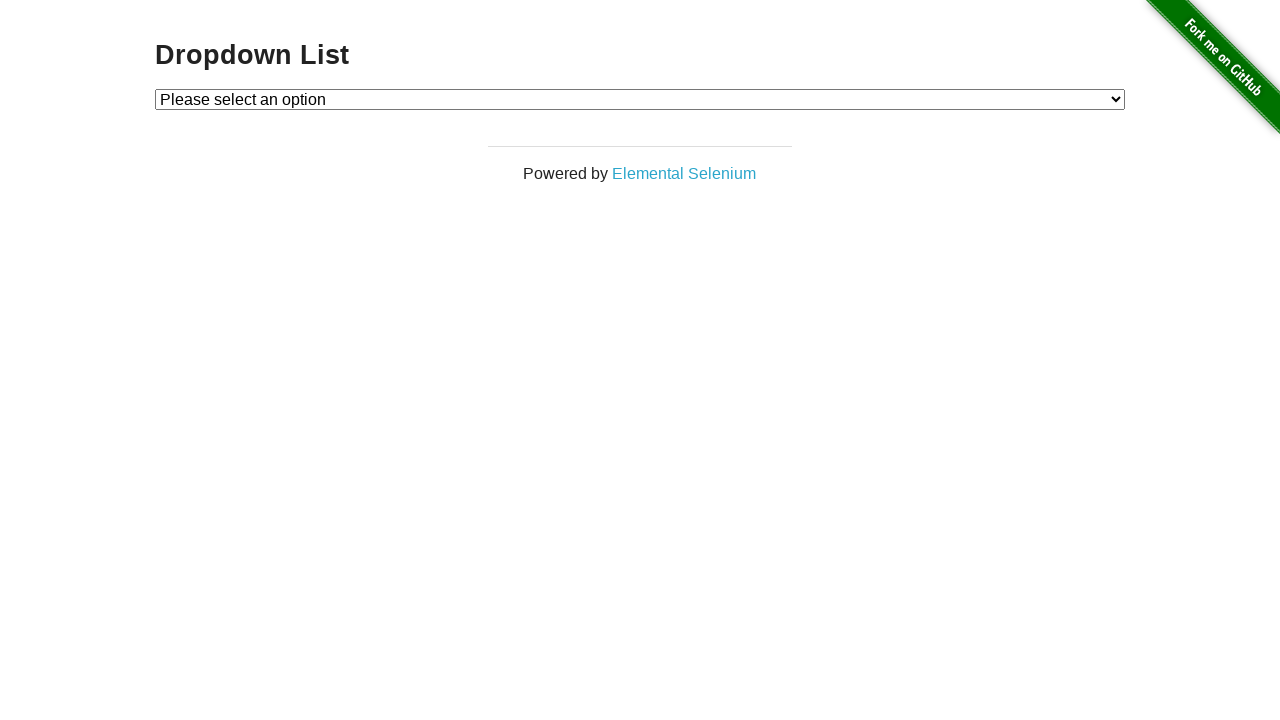

Selected Option 1 from dropdown menu on #dropdown
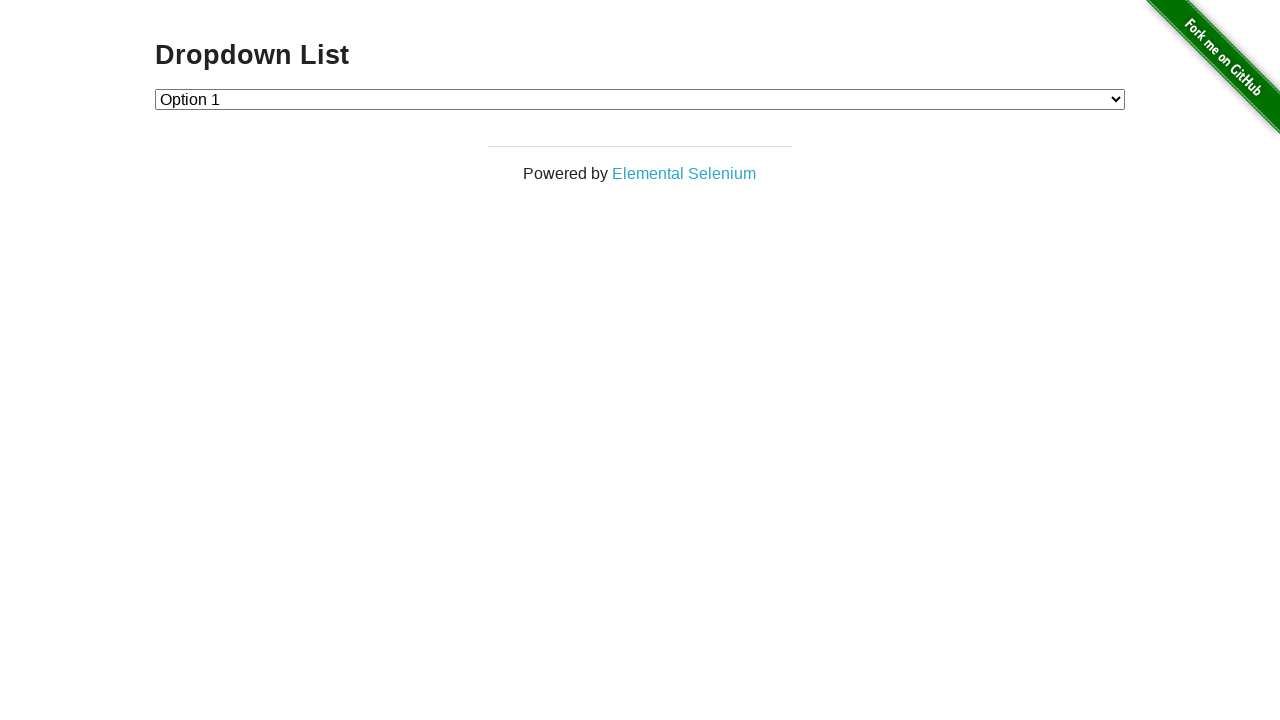

Retrieved selected dropdown value
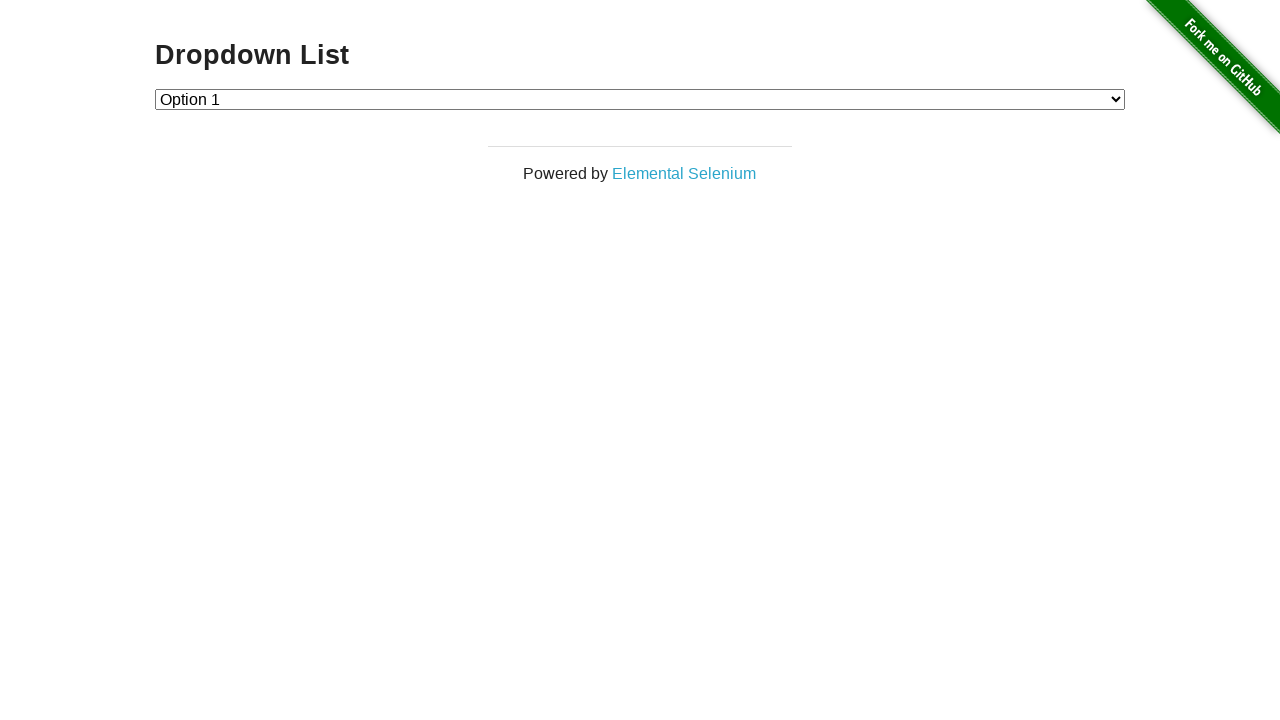

Verified that Option 1 is selected in dropdown
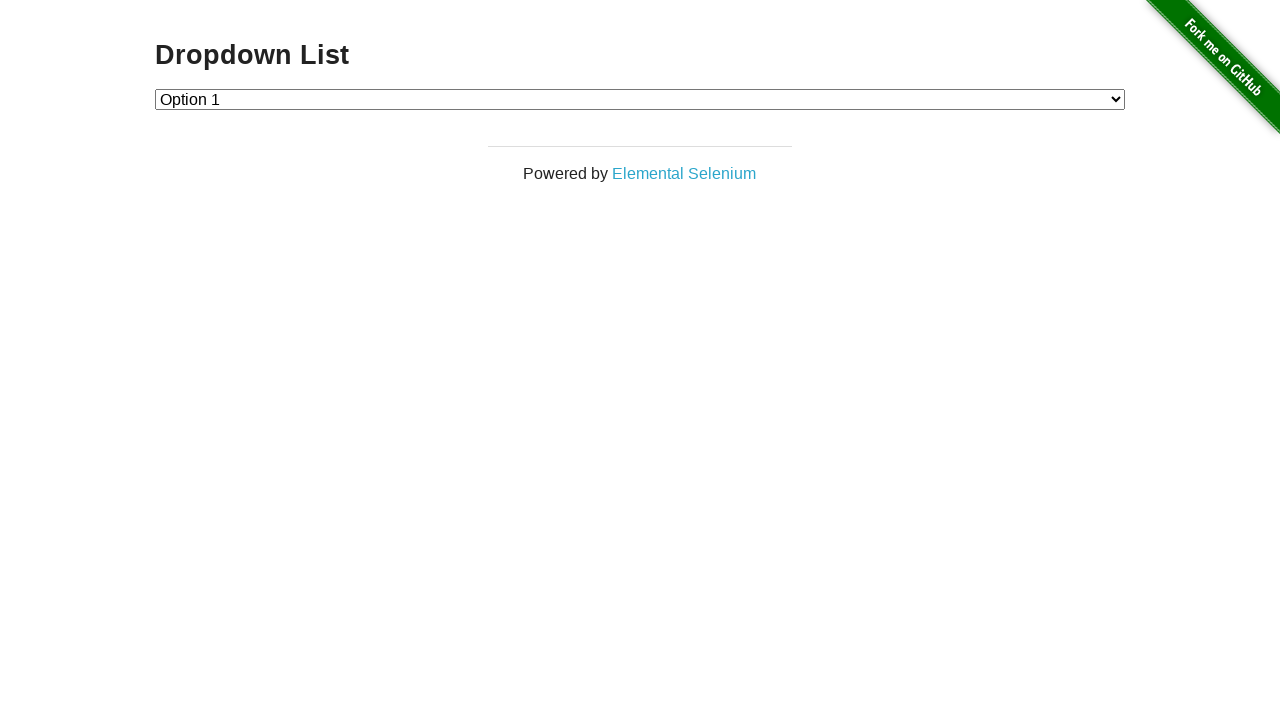

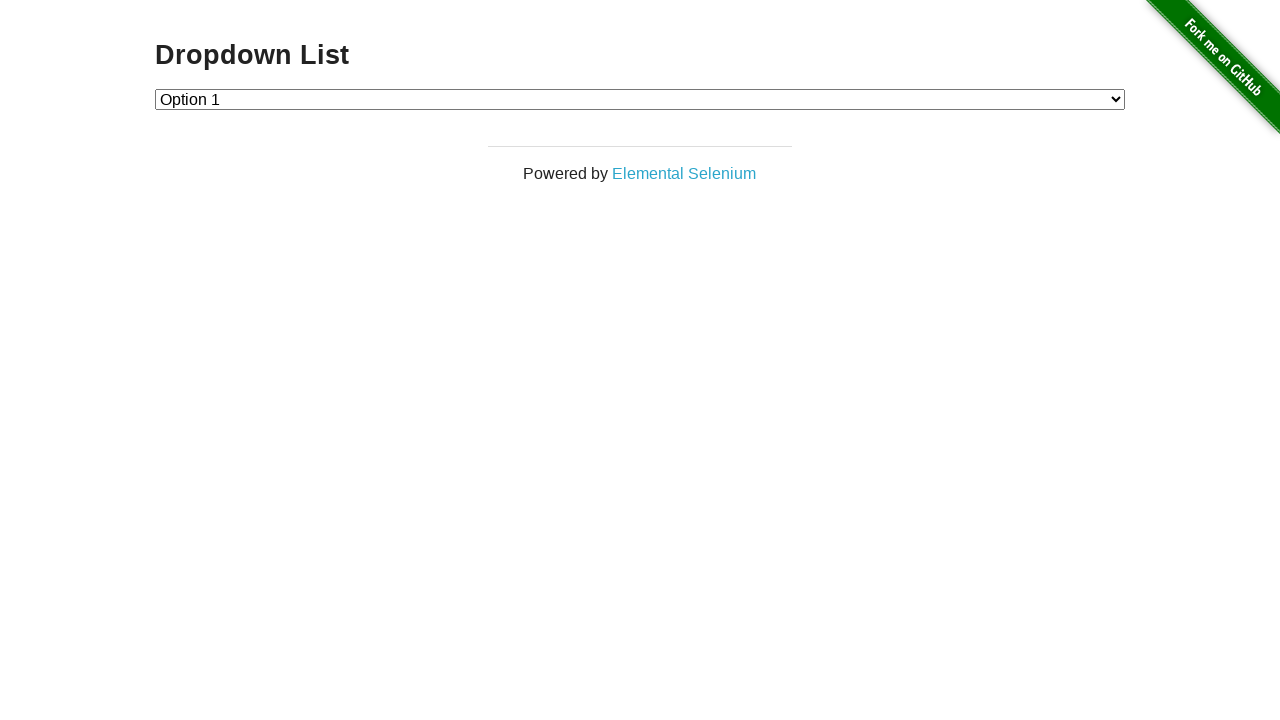